Tests a practice form submission by filling out email, password, name fields, selecting radio button and dropdown options, and verifying successful submission message

Starting URL: https://rahulshettyacademy.com/angularpractice/

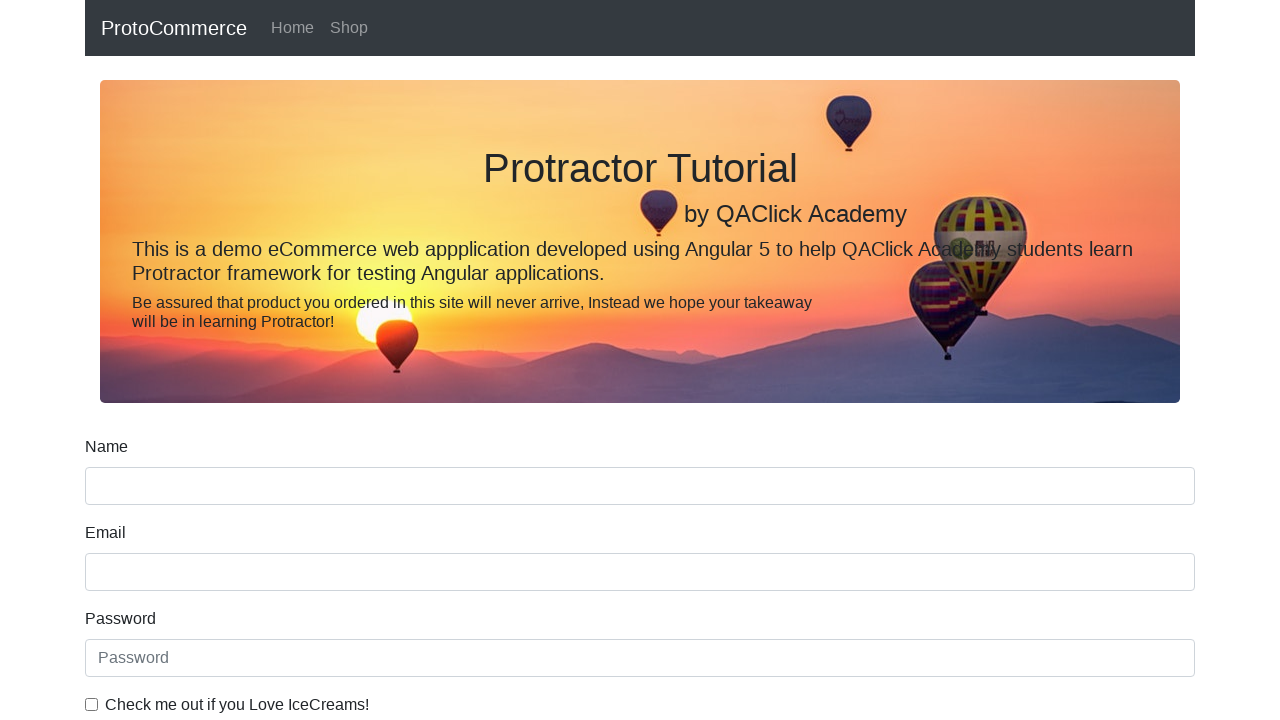

Filled email field with 'AbinashaDash@Gmail.com' on input[name='email']
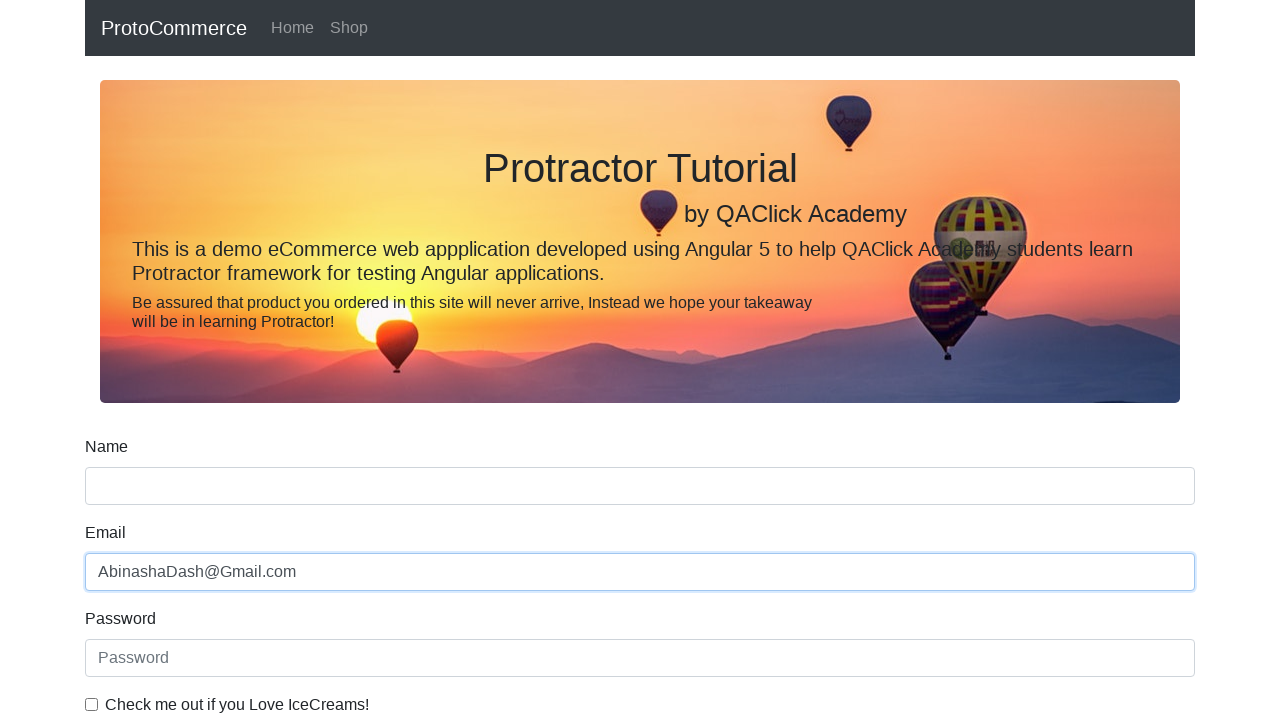

Filled password field with 'abc123' on #exampleInputPassword1
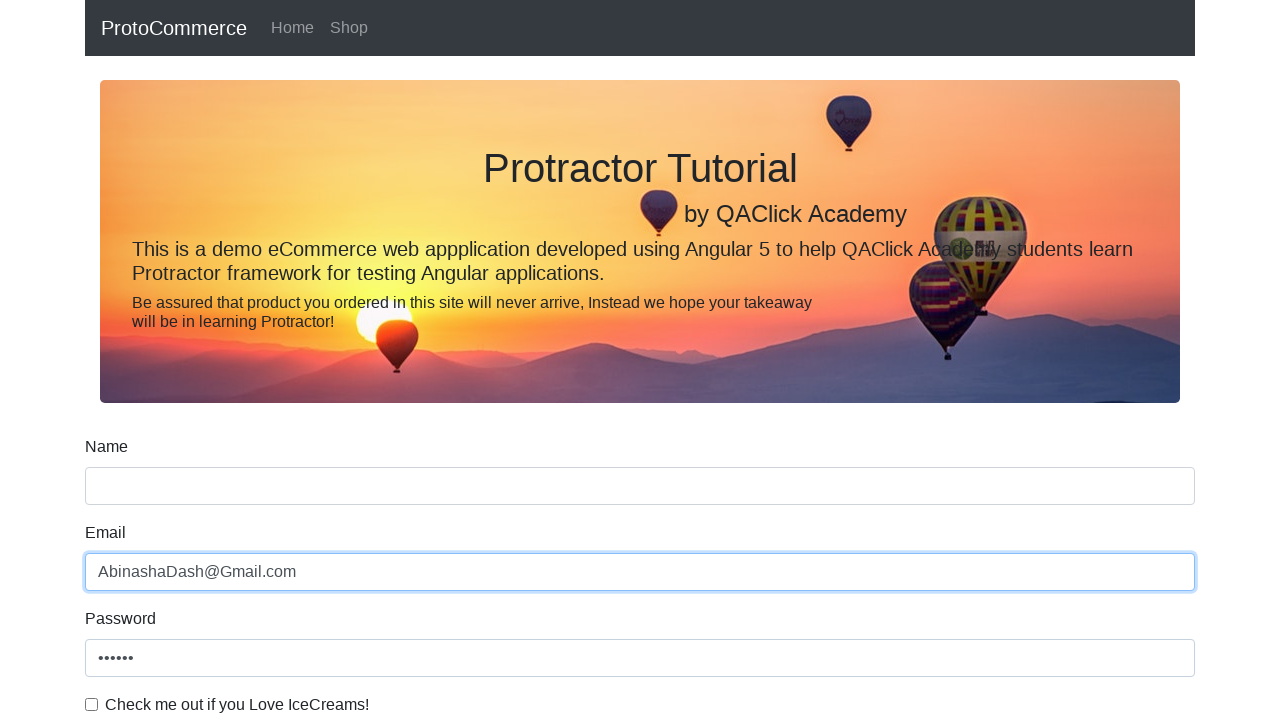

Clicked checkbox to agree to terms at (92, 704) on #exampleCheck1
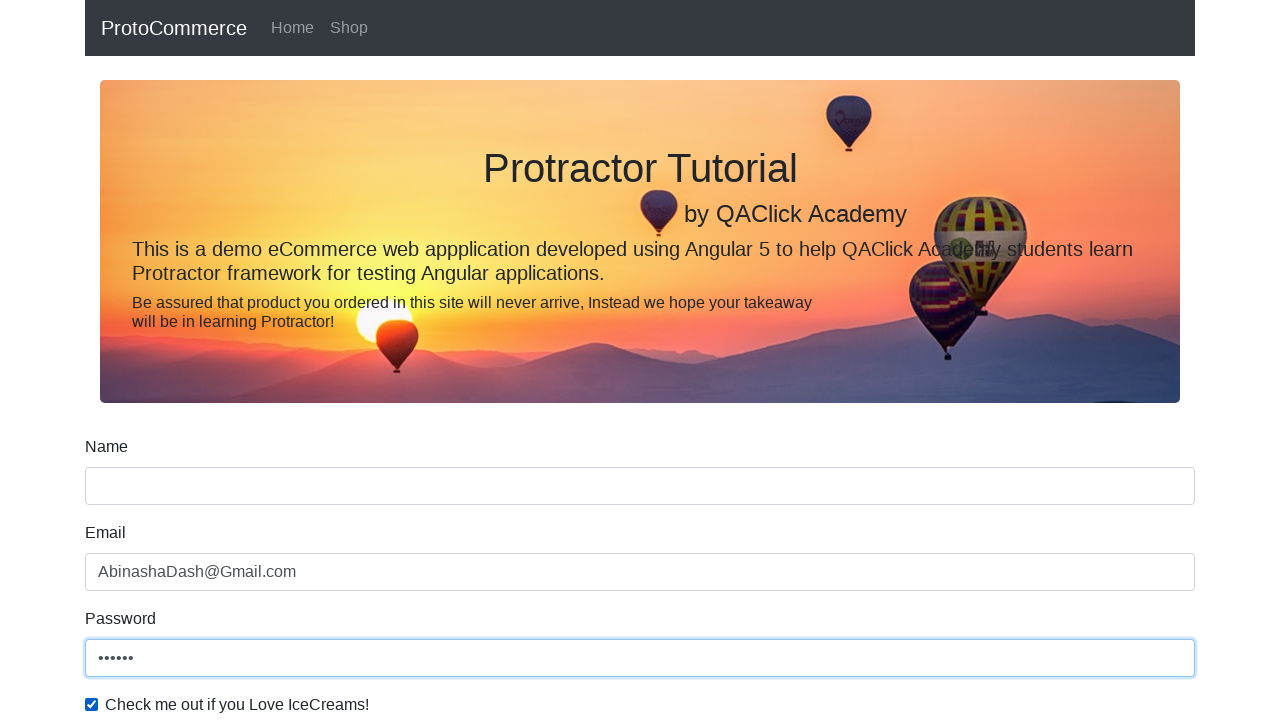

Filled name field with 'Abinasha' on input[name='name']
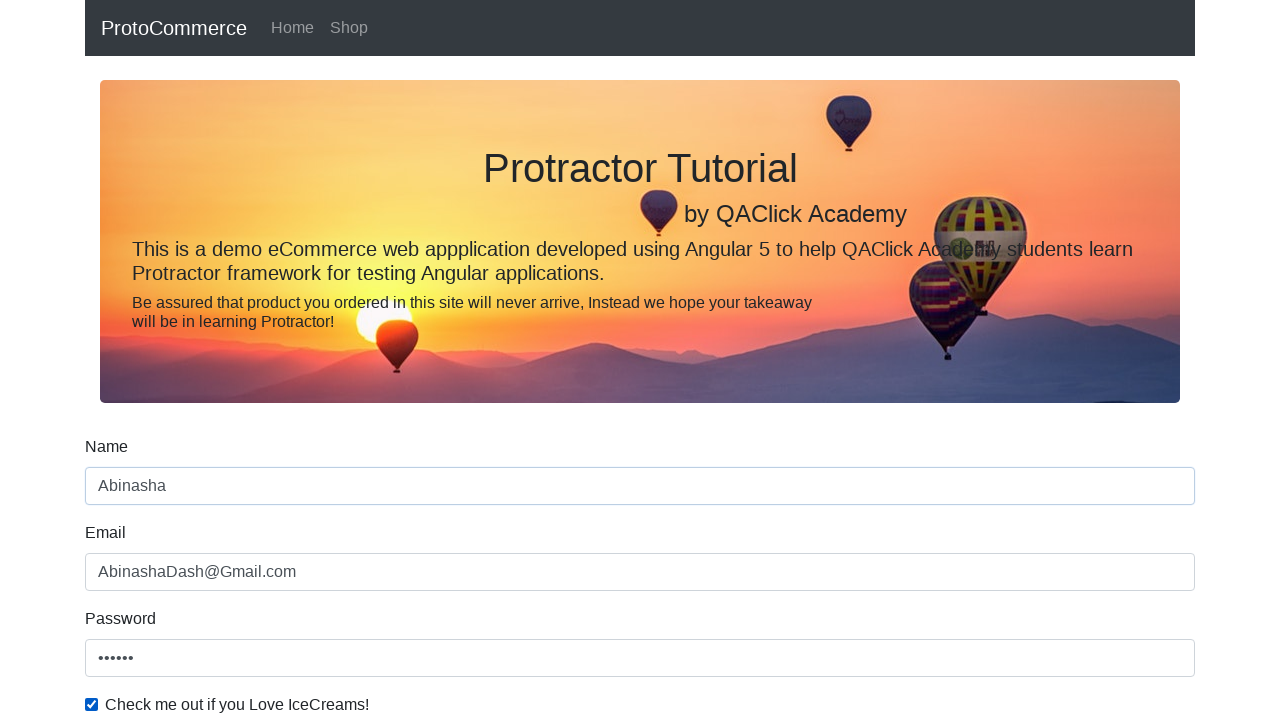

Selected Male radio button at (238, 360) on #inlineRadio1
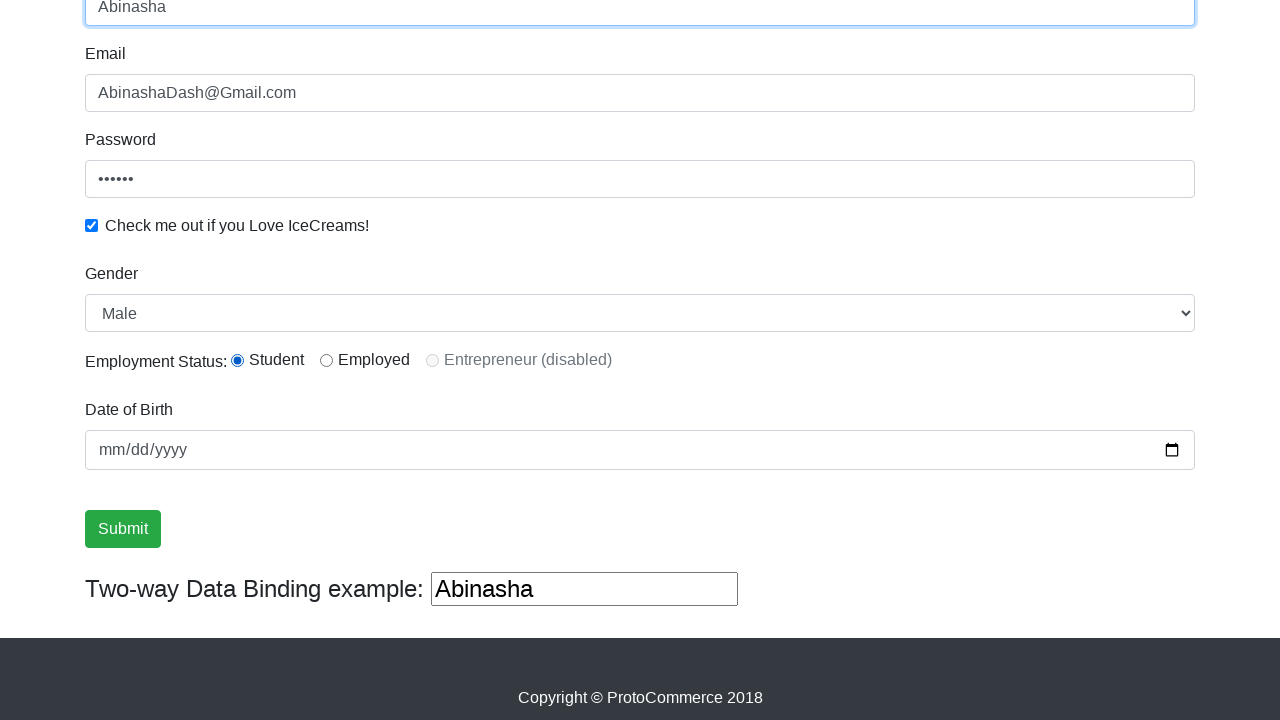

Selected 'Female' from dropdown on #exampleFormControlSelect1
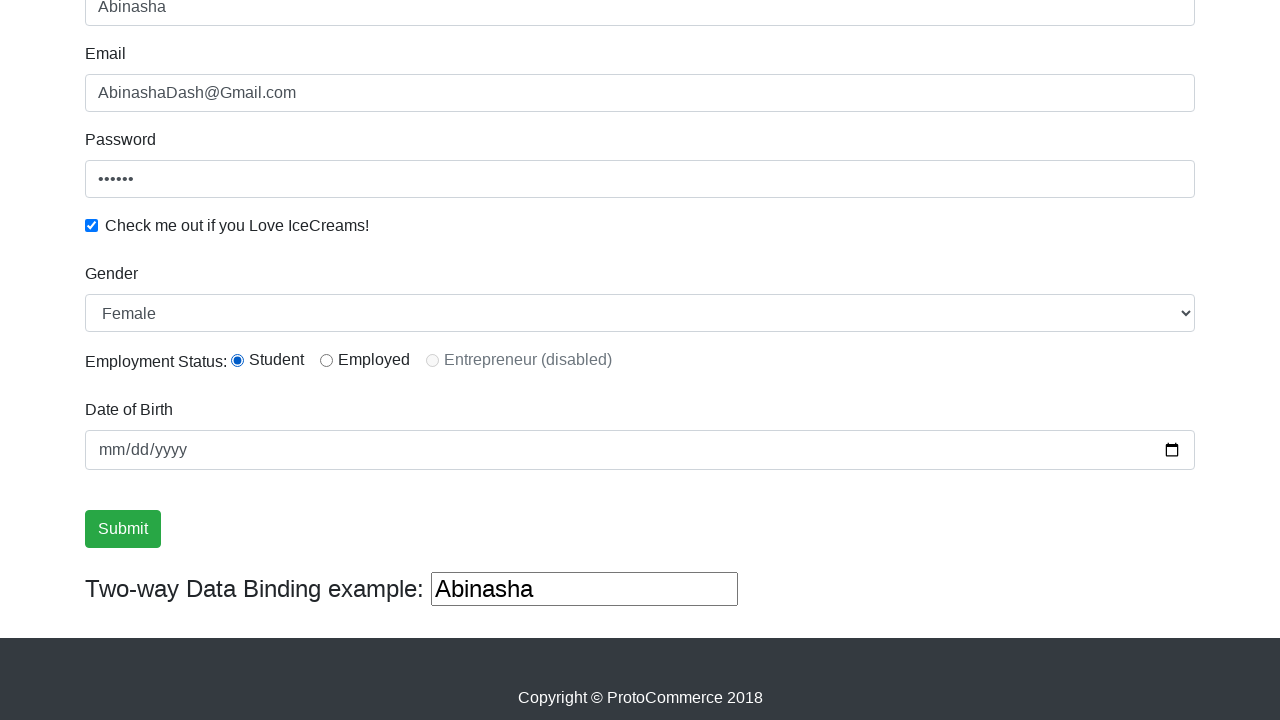

Selected option at index 0 from dropdown on #exampleFormControlSelect1
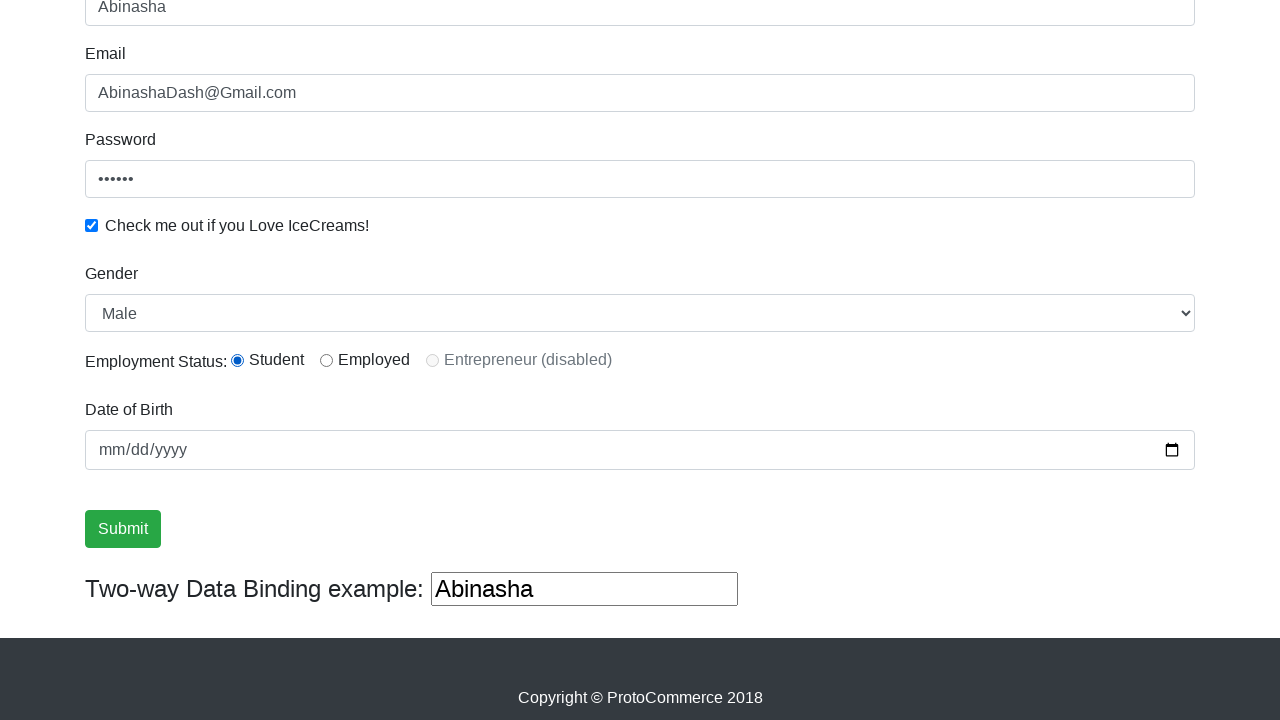

Clicked form submit button at (123, 529) on input[type='submit']
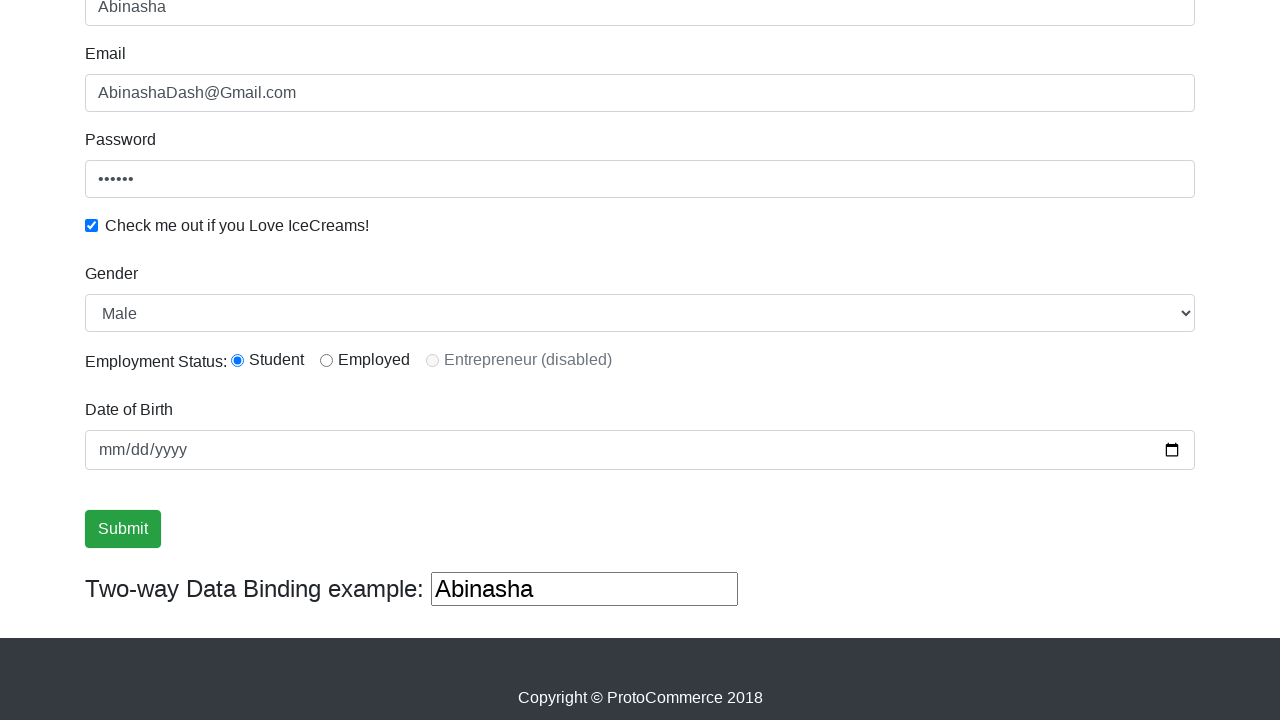

Success message appeared
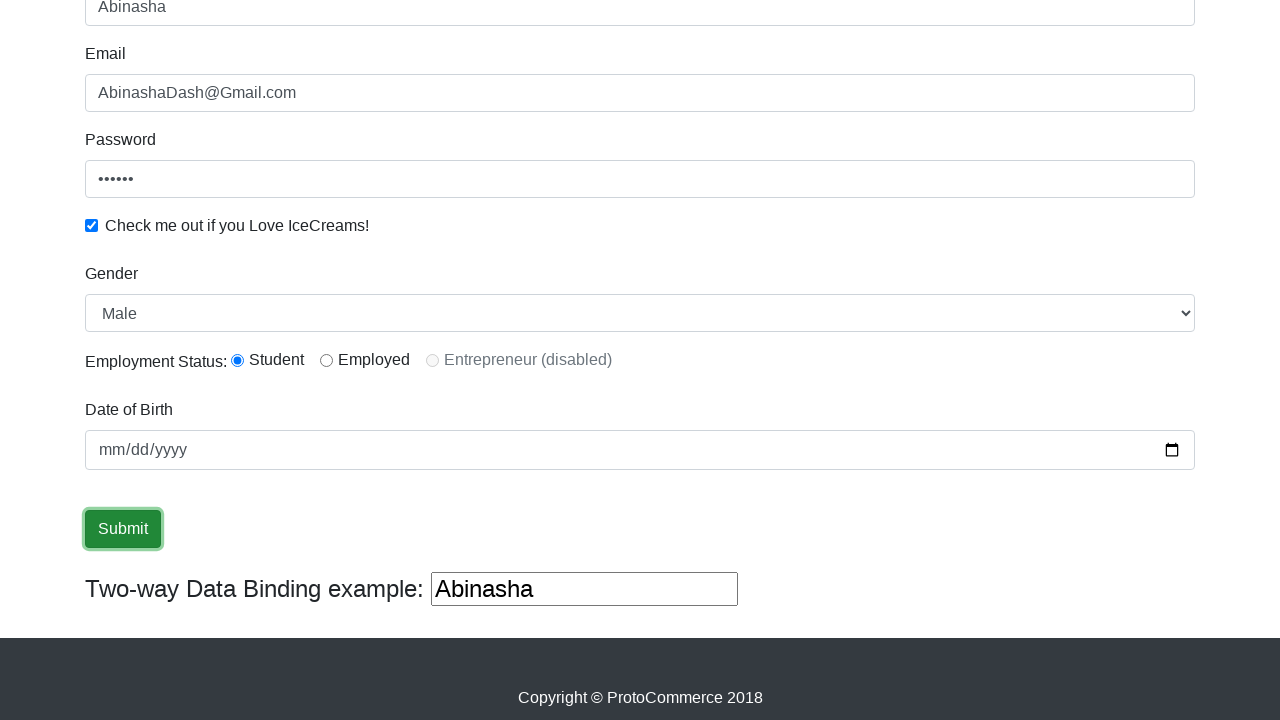

Verified 'Success!' message in alert
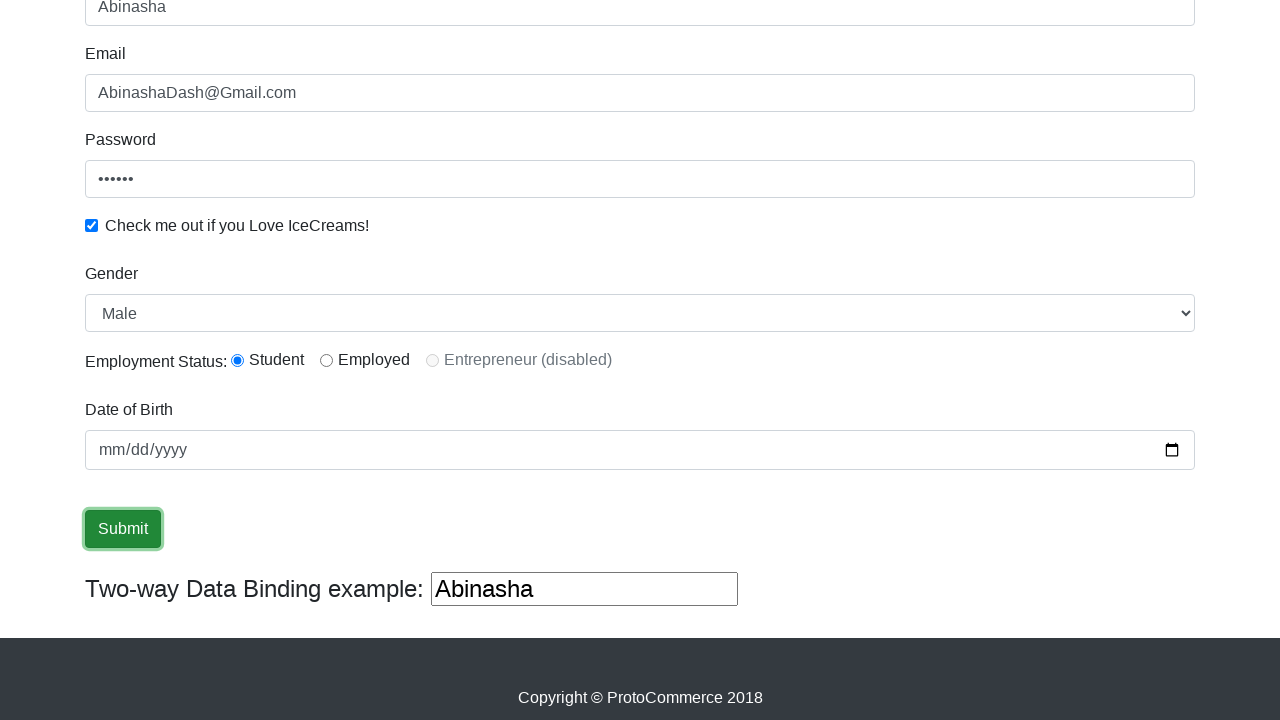

Cleared the first untouched form field on .ng-untouched >> nth=0
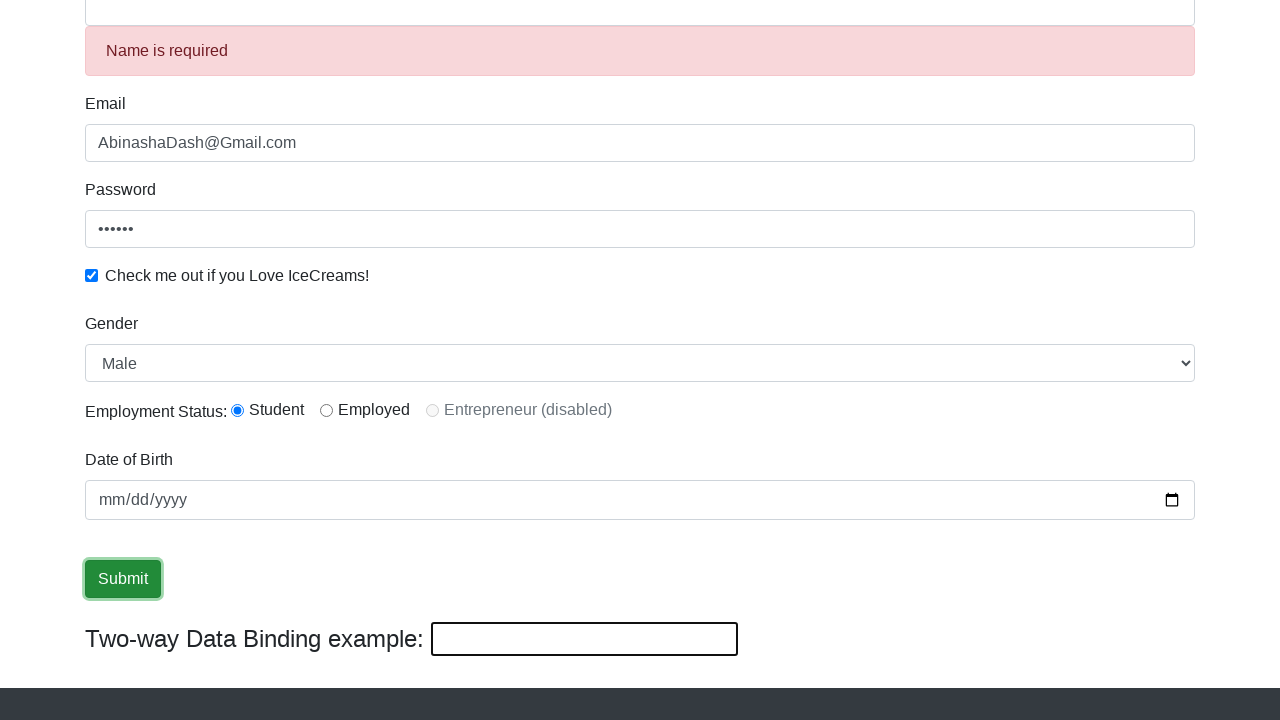

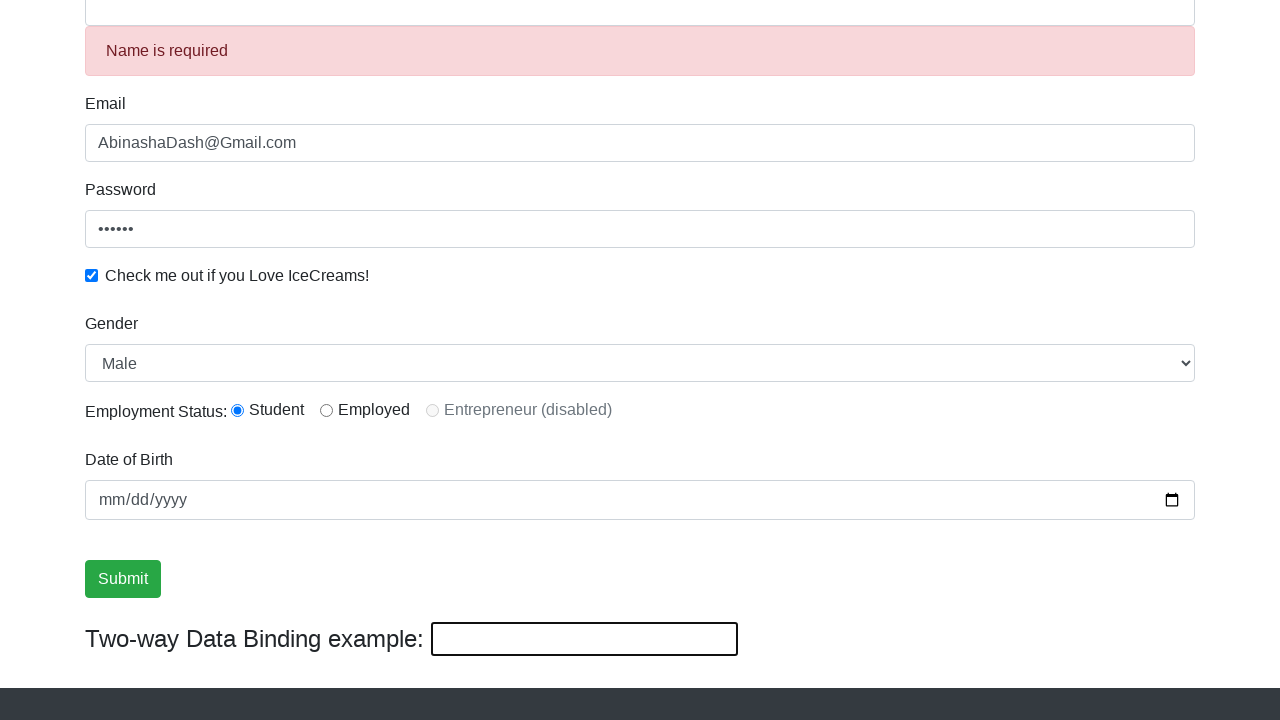